Tests that clicking on the "Alerts, Frame & Windows" card displays the Frames menu link and verifies it is enabled/visible

Starting URL: https://demoqa.com

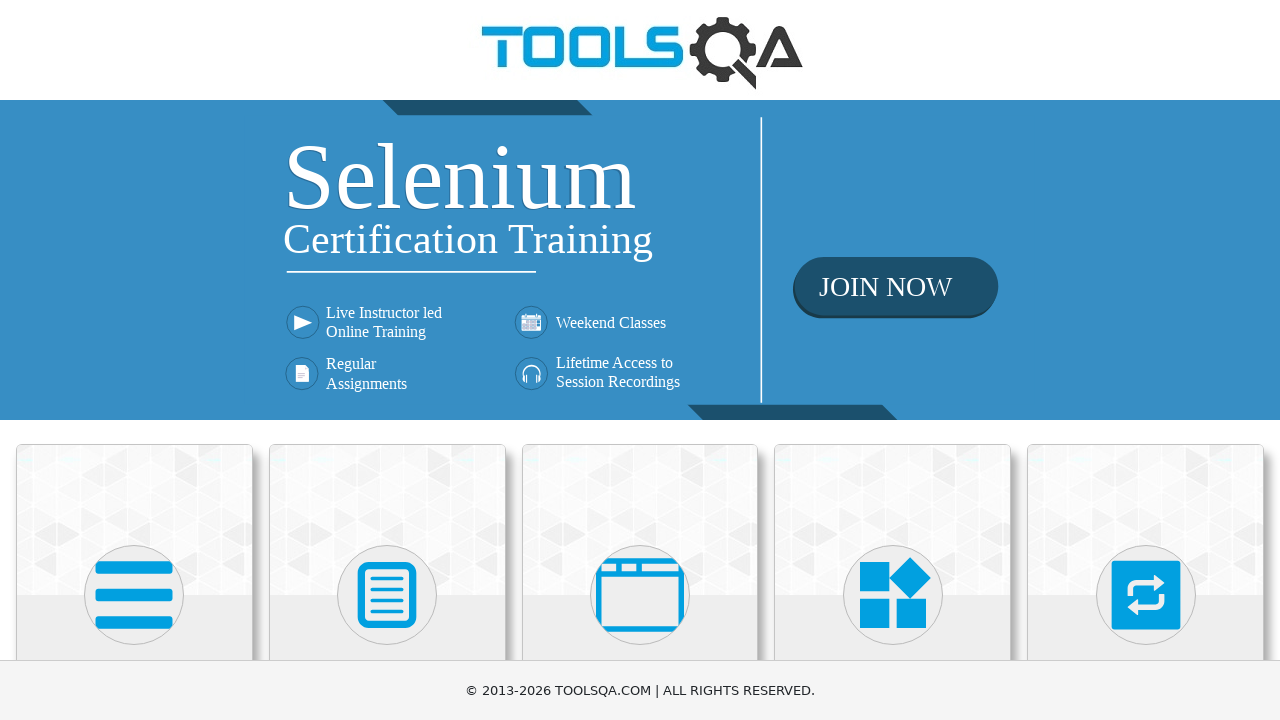

Clicked on 'Alerts, Frame & Windows' card at (640, 360) on div.card-body:has-text('Alerts, Frame & Windows')
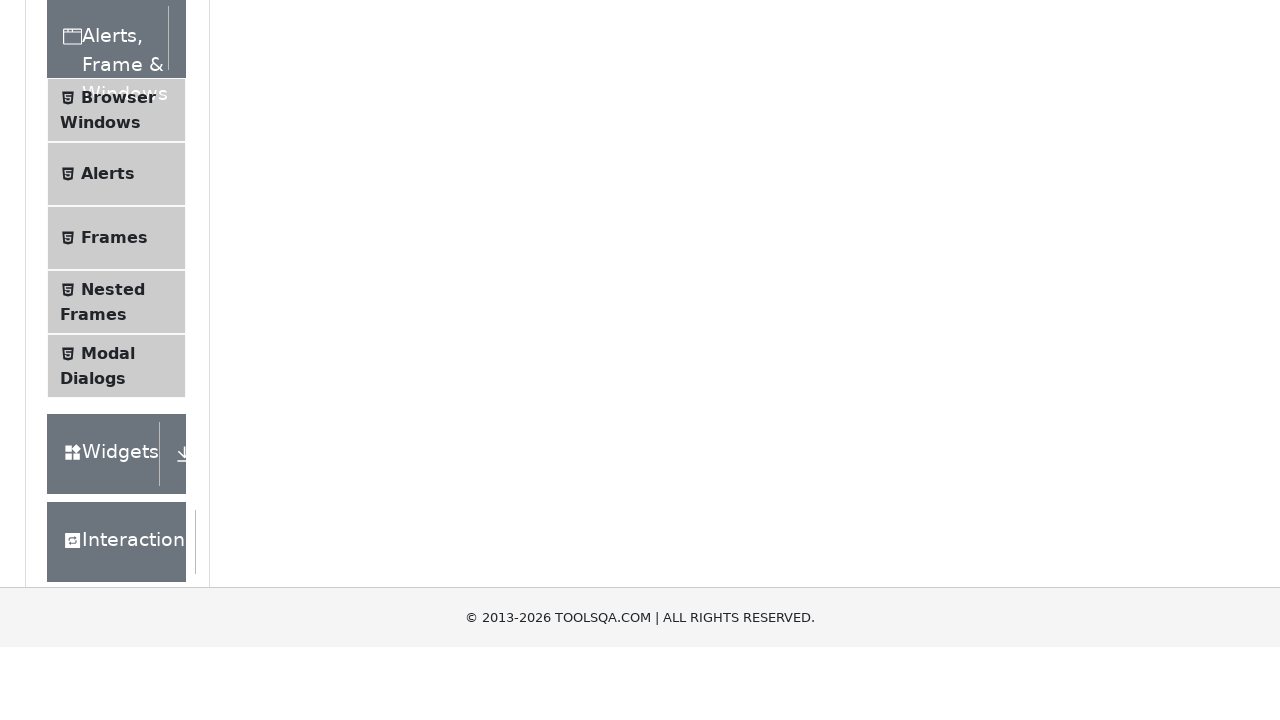

Frames link appeared in the menu
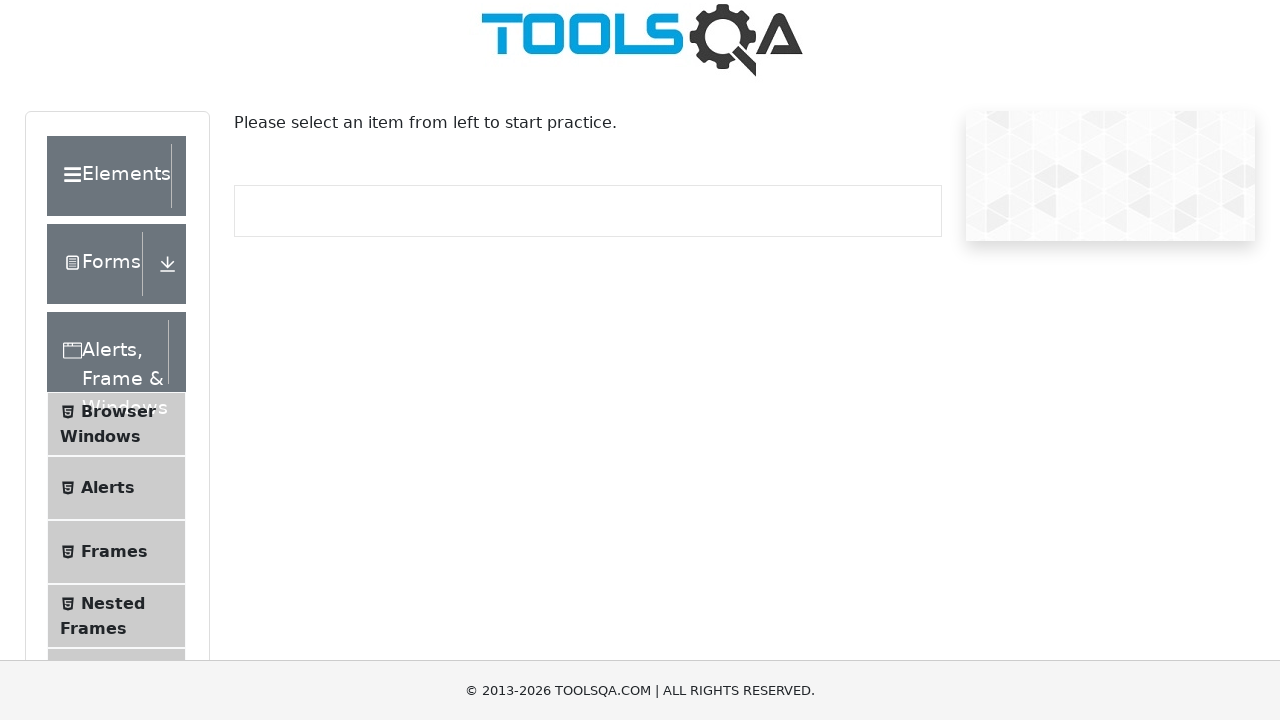

Located the Frames menu link element
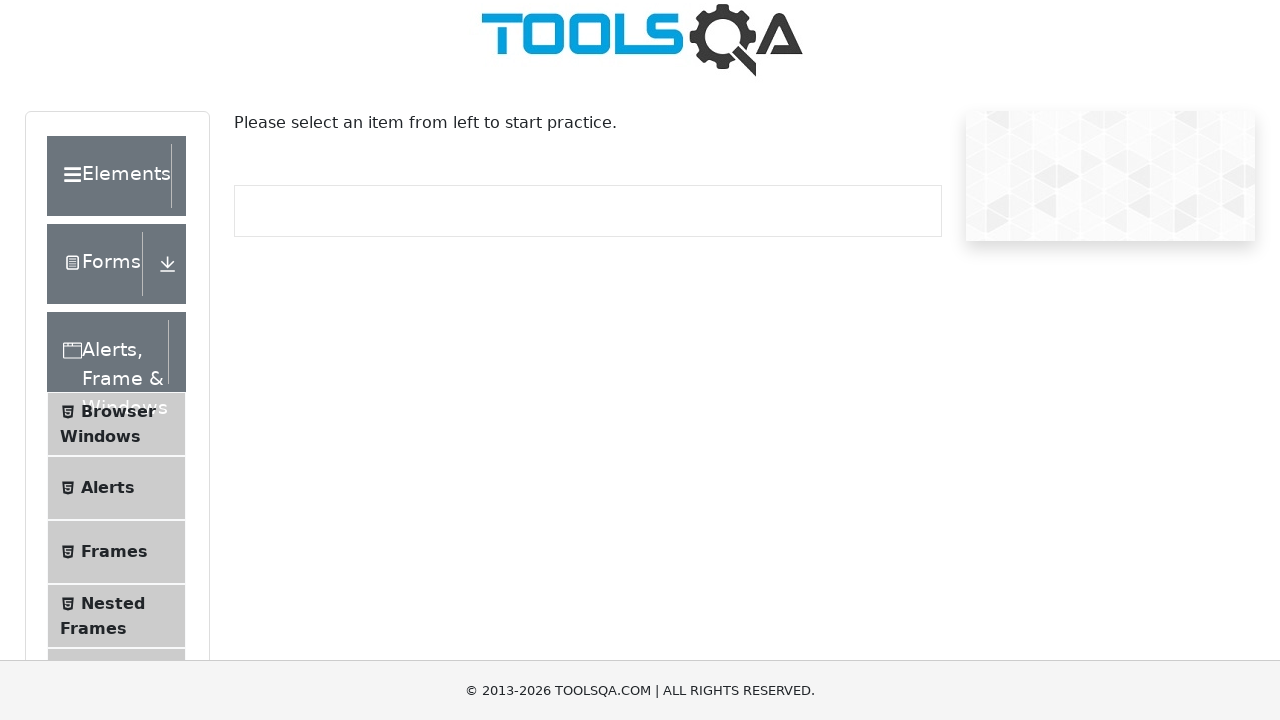

Verified Frames link is visible
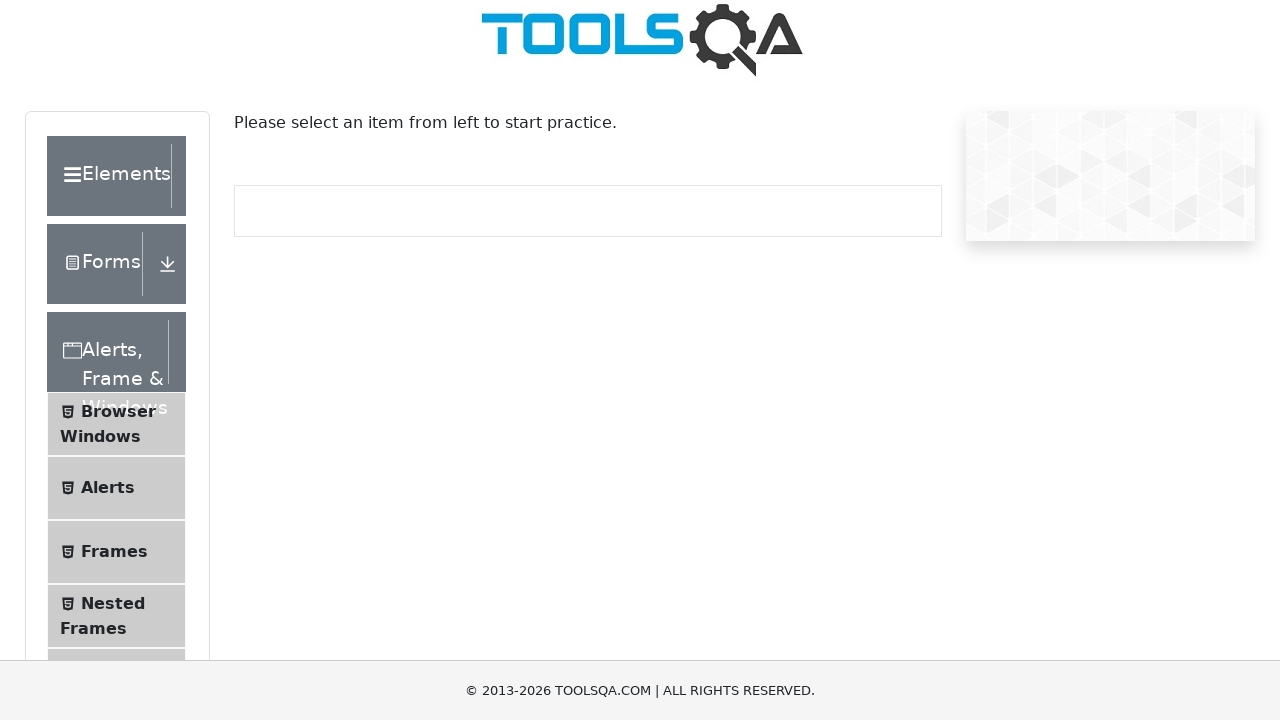

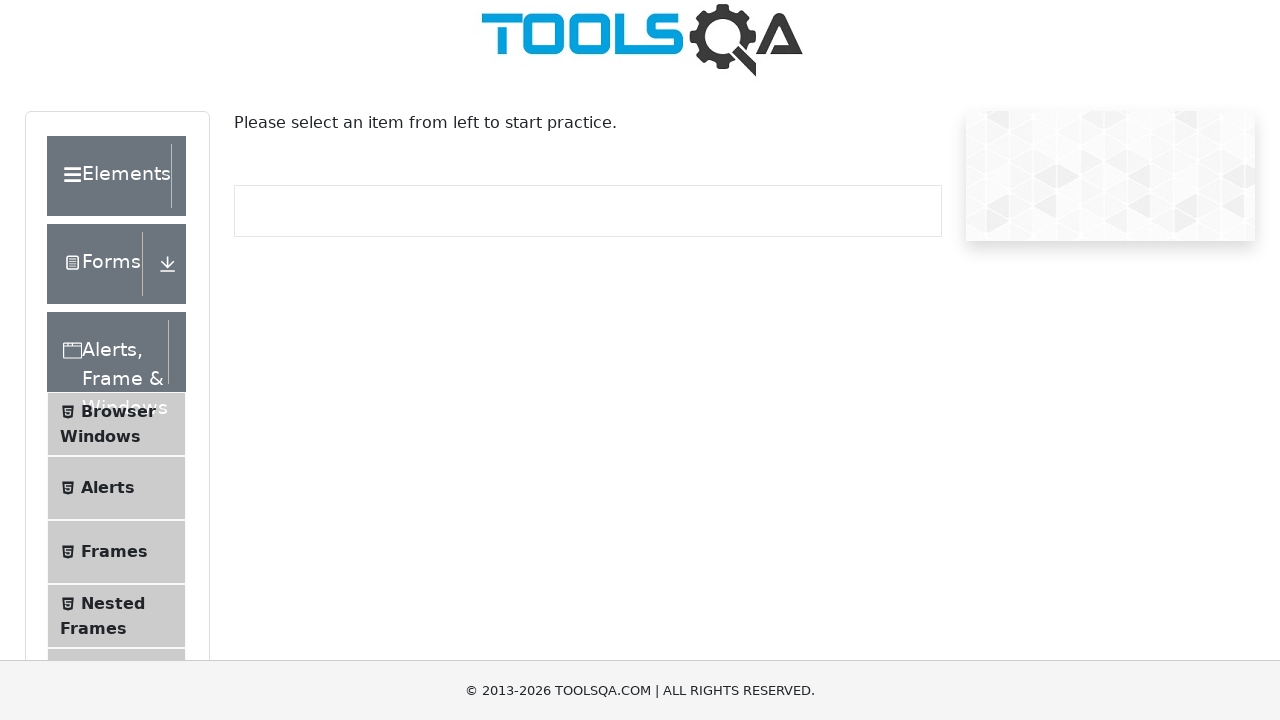